Tests clicking on a sale item (Thinking in HTML) and verifying the product page displays the sale price and original price.

Starting URL: https://practice.automationtesting.in/shop/

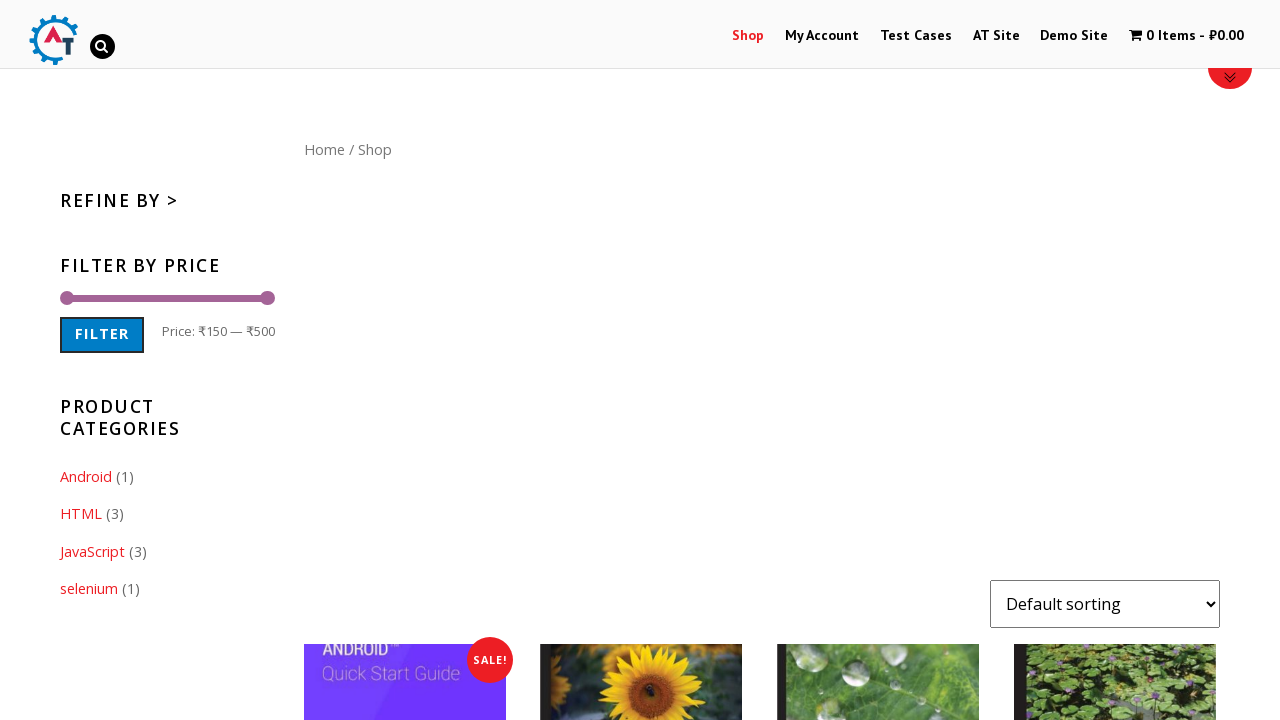

Waited for sale items to be visible on shop page
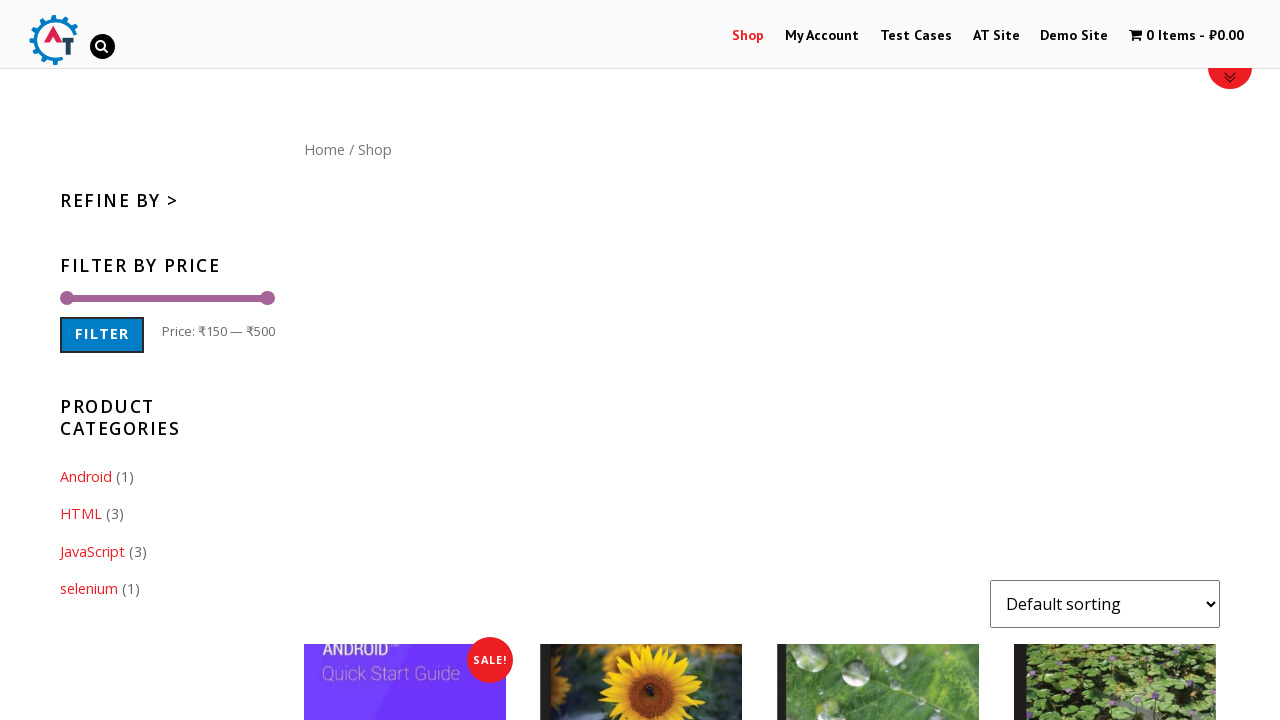

Clicked on 'Thinking in HTML' sale item at (1115, 361) on .post-163
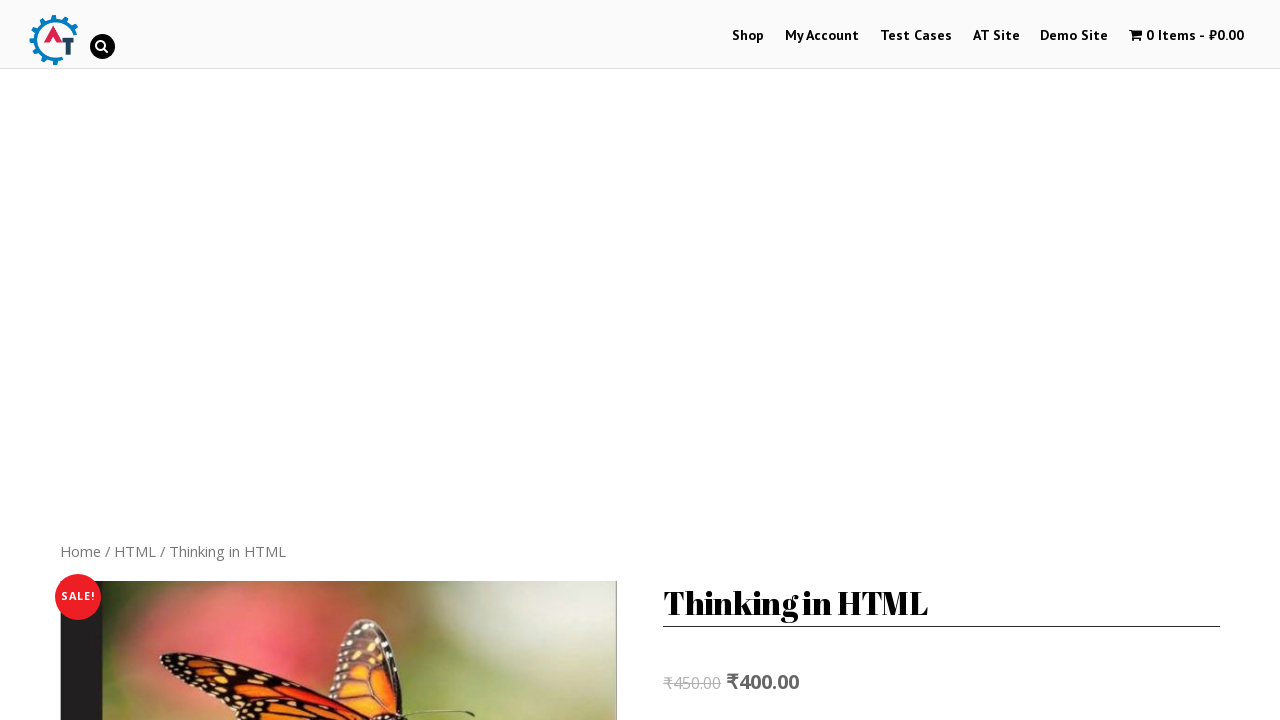

Breadcrumb navigation loaded on product page
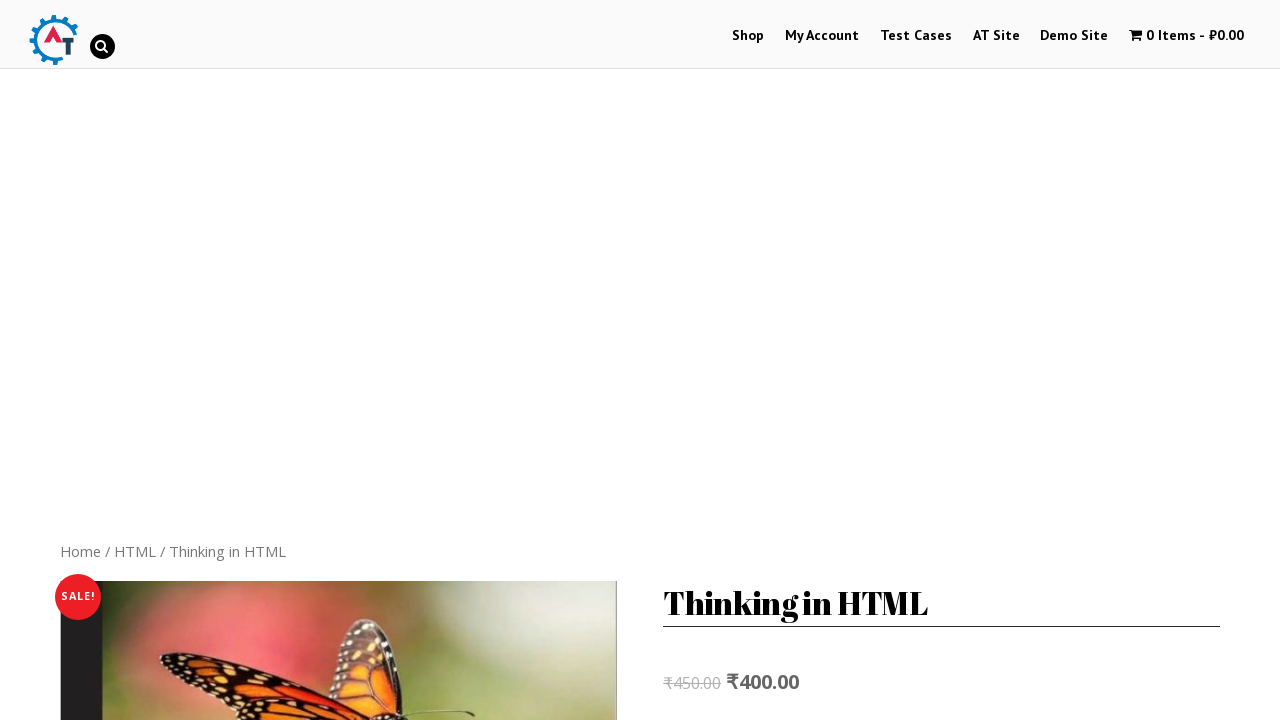

Product image displayed on product page
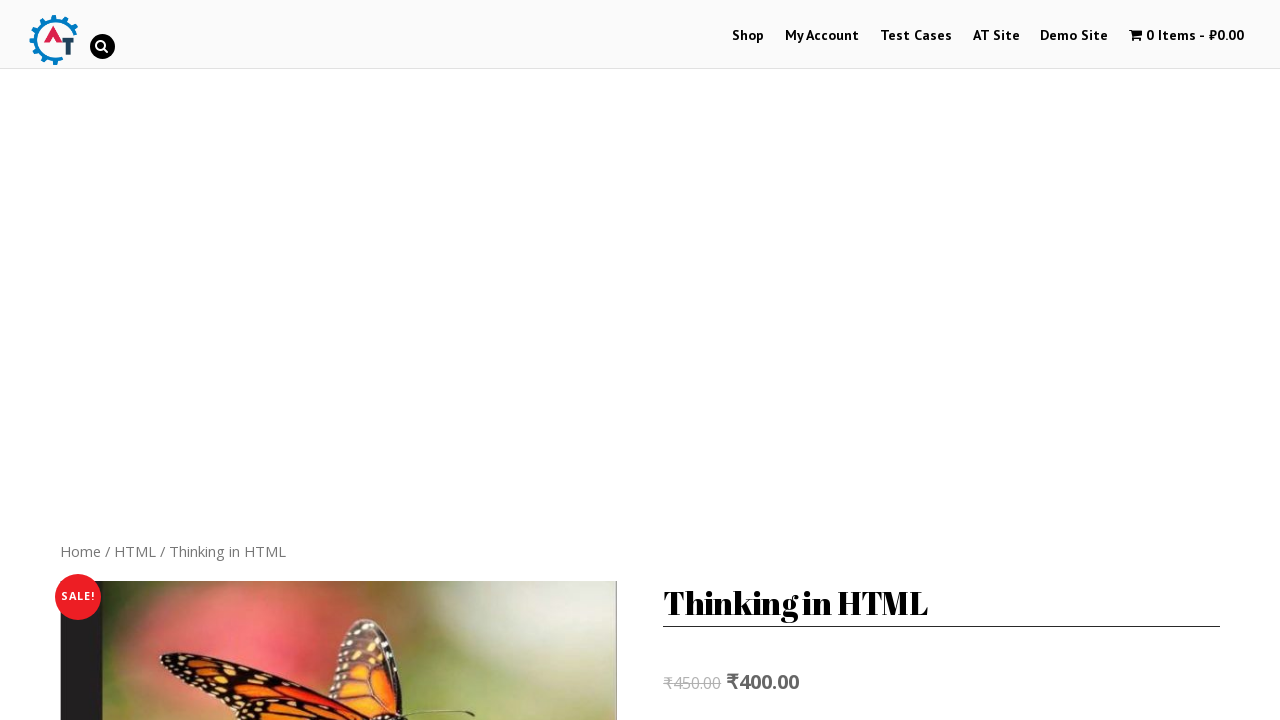

Original price (strikethrough) displayed on product page
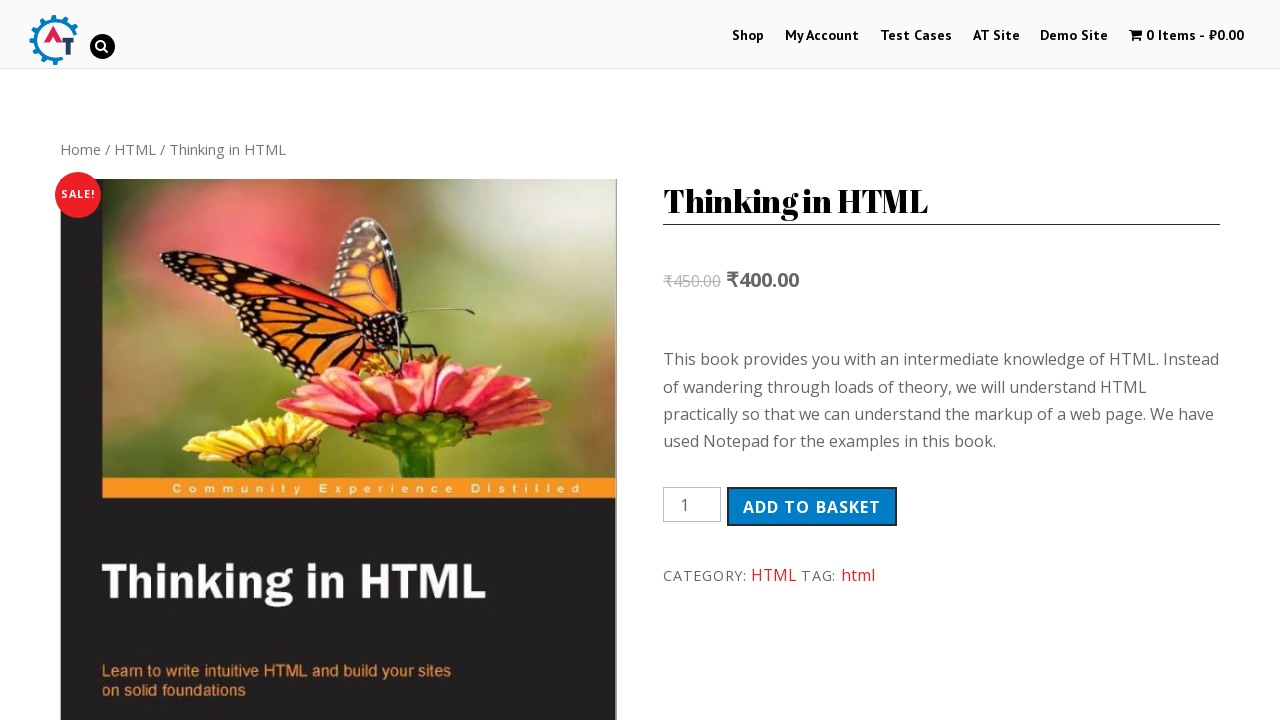

Sale price displayed on product page
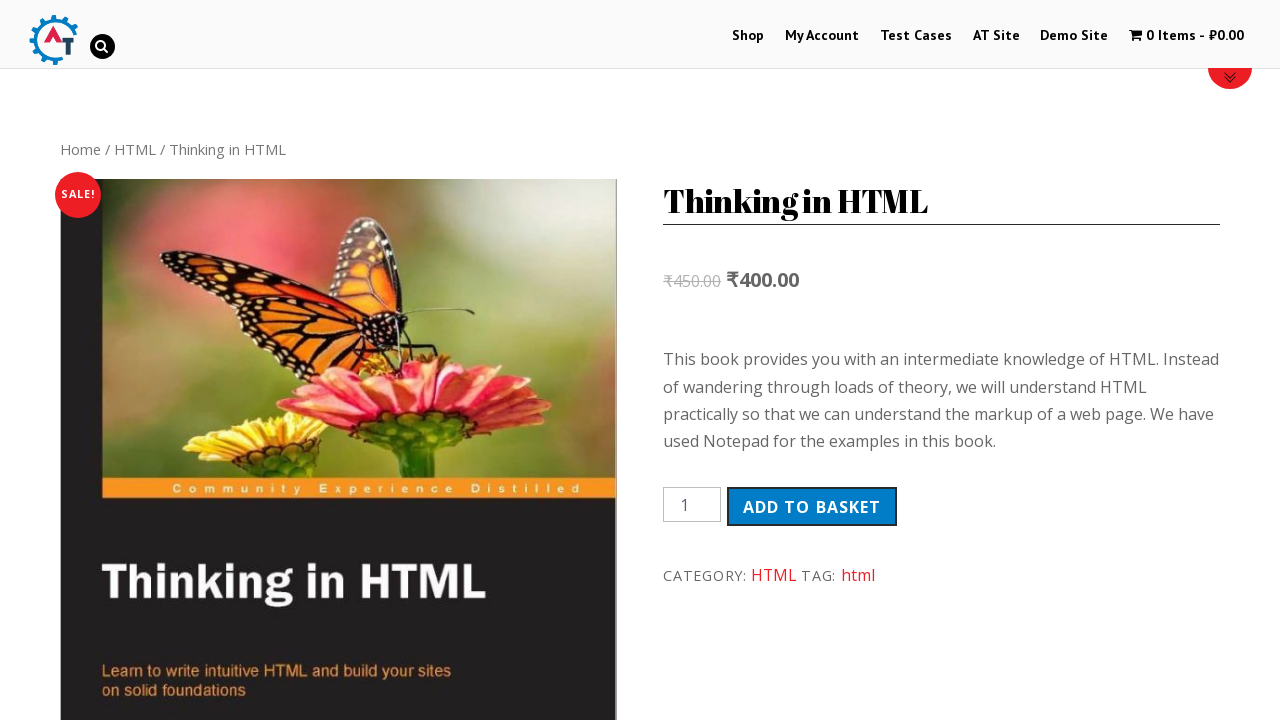

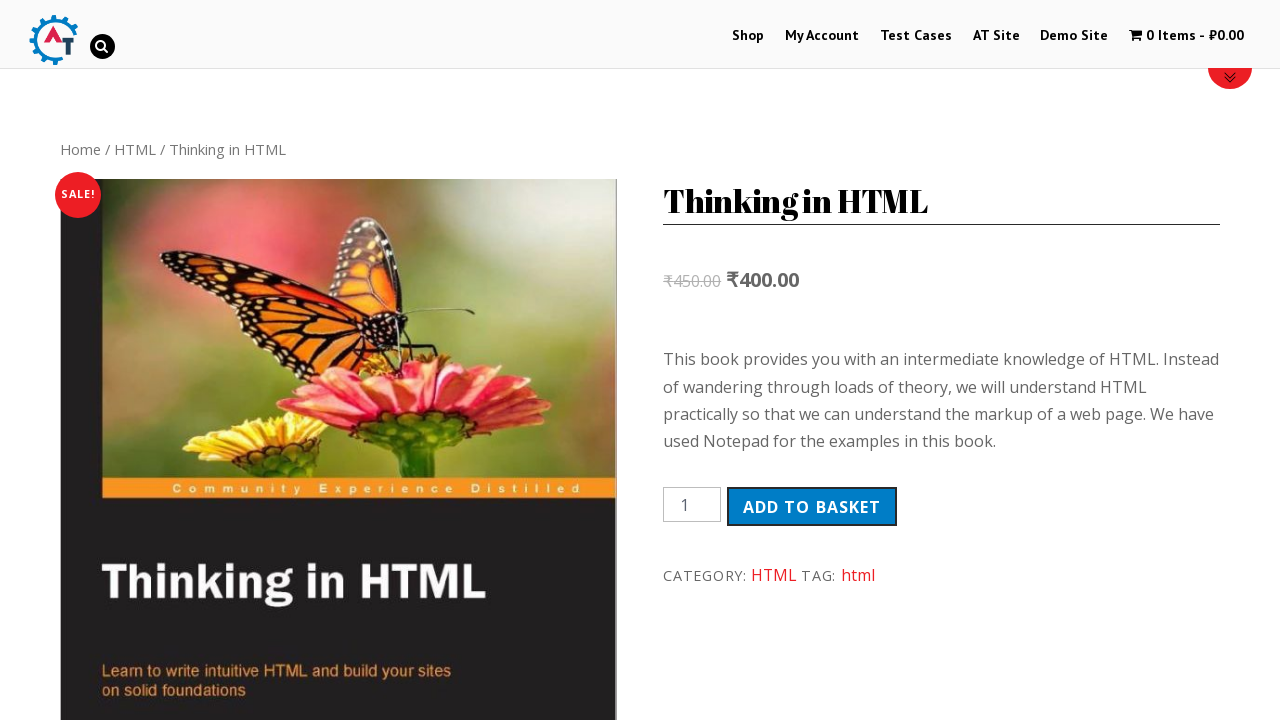